Verifies that the email input field has type attribute set to "email"

Starting URL: https://vue-demo.daniel-avellaneda.com/signup

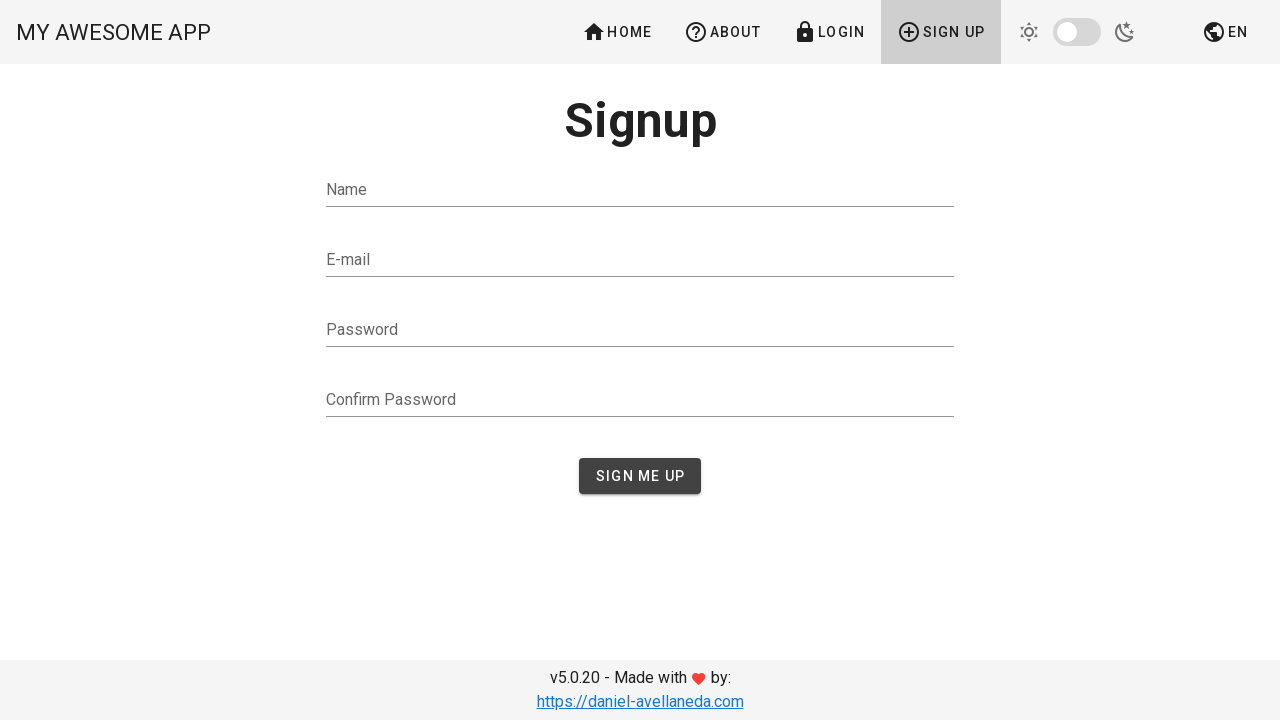

Navigated to signup page
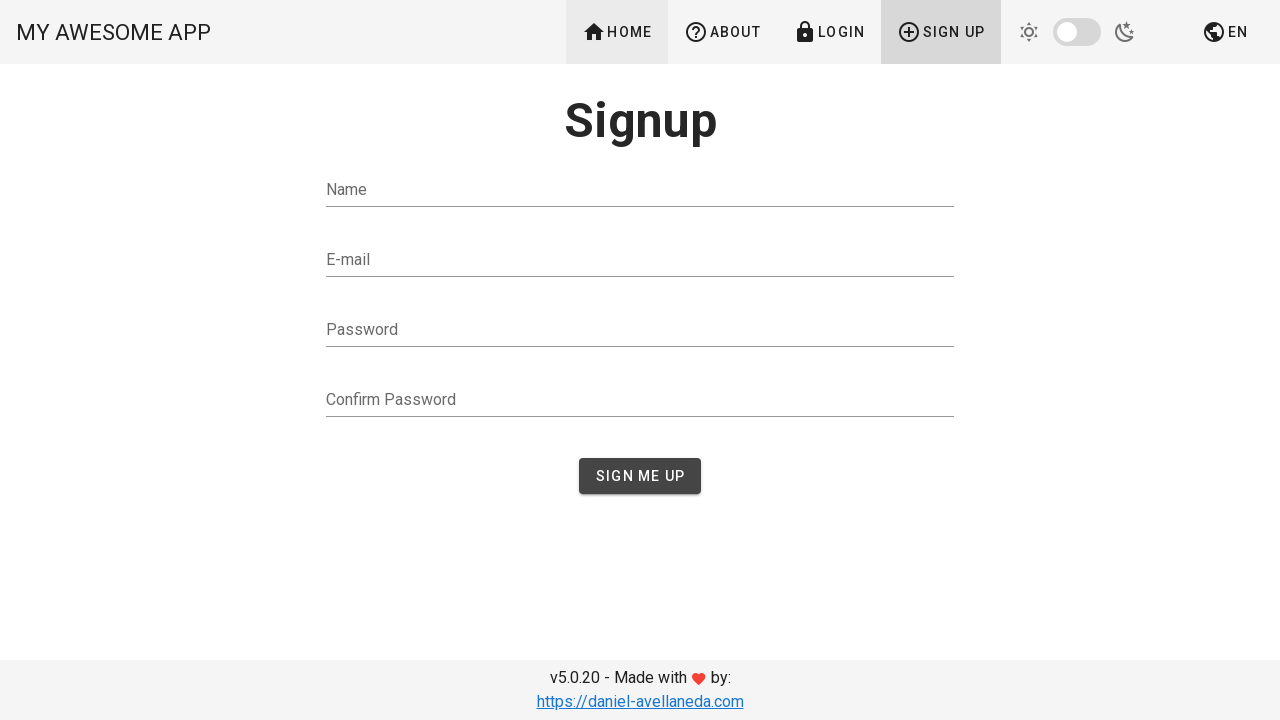

Located email input field with id 'email'
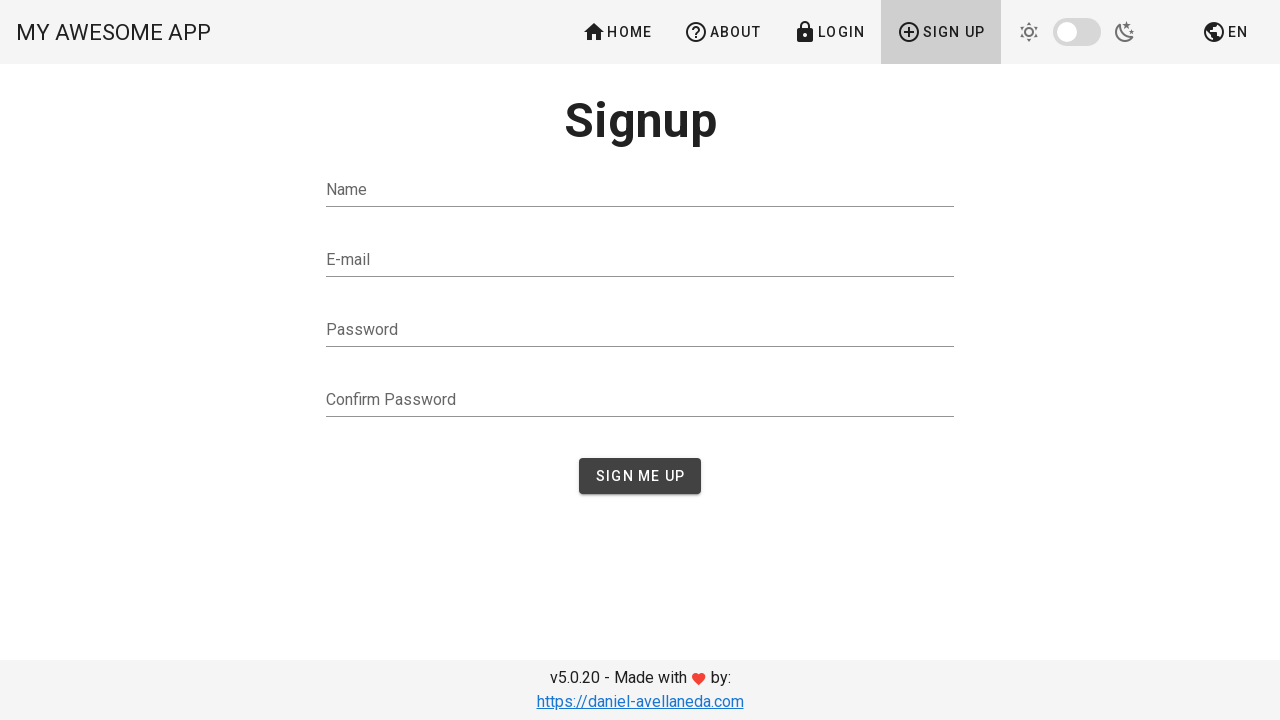

Verified that email field has type attribute set to 'email'
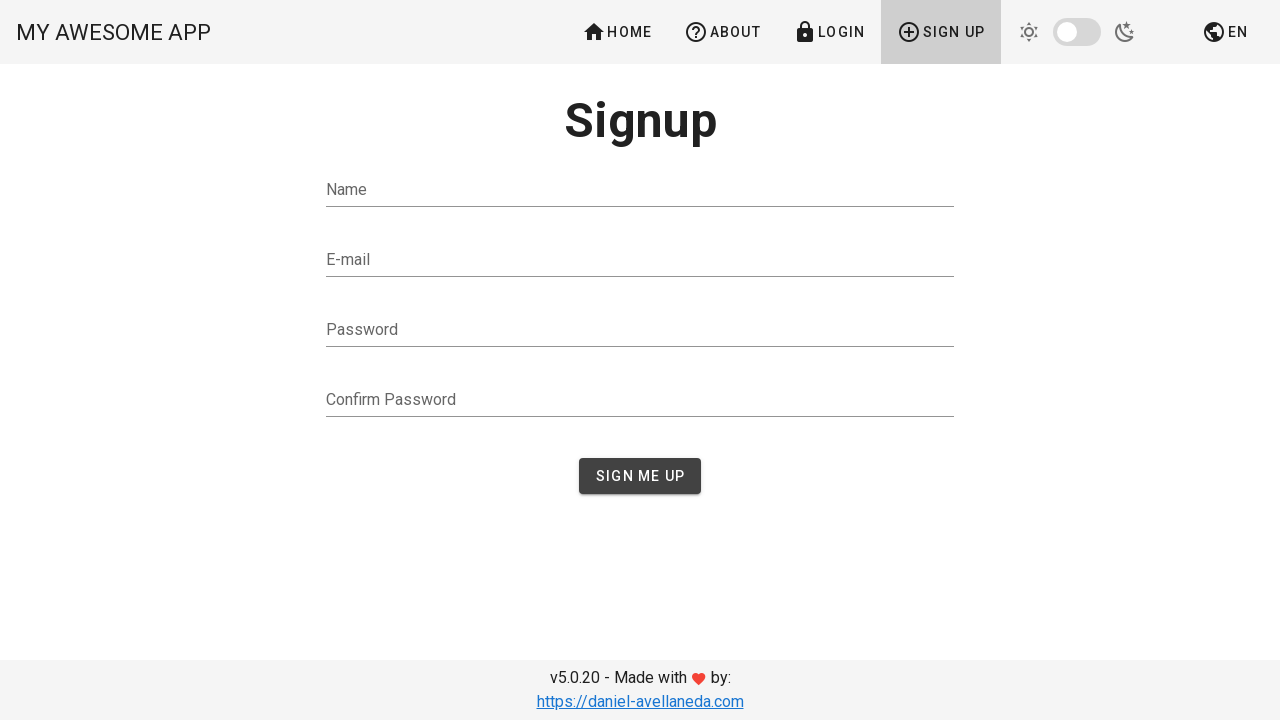

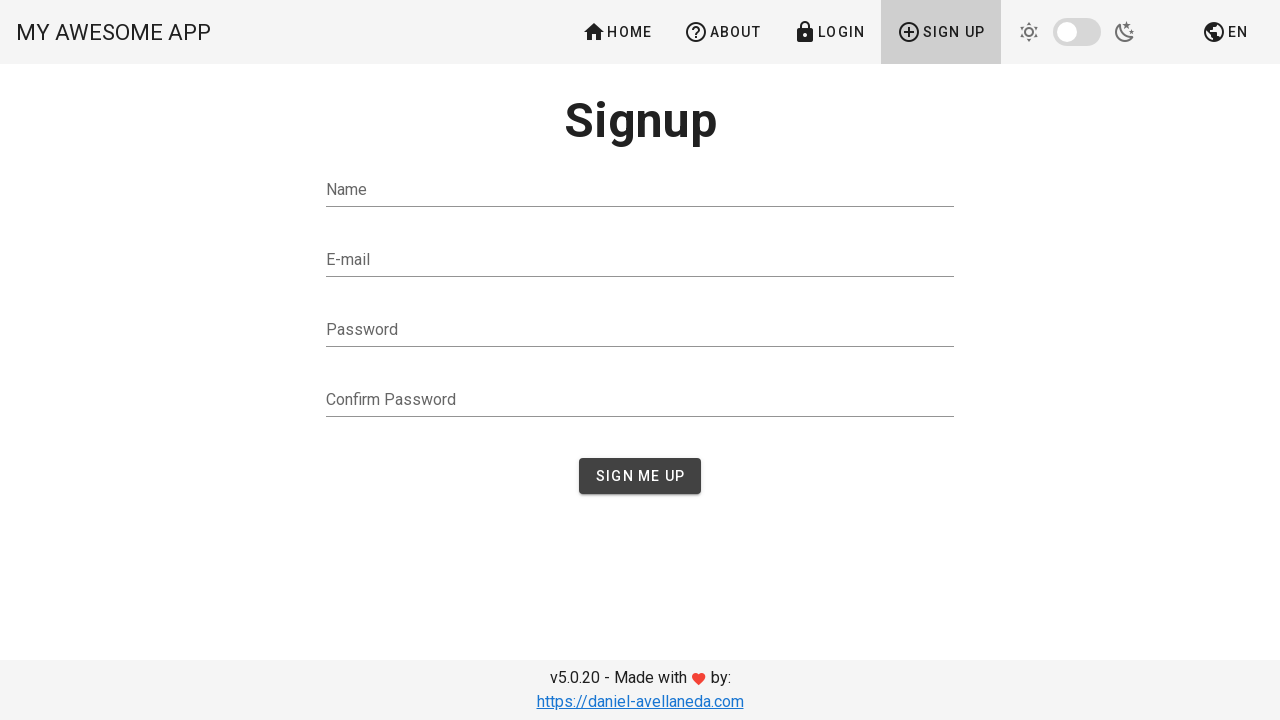